Tests drag and drop functionality by dragging an element from one location and dropping it to another location

Starting URL: http://jqueryui.com/resources/demos/droppable/default.html

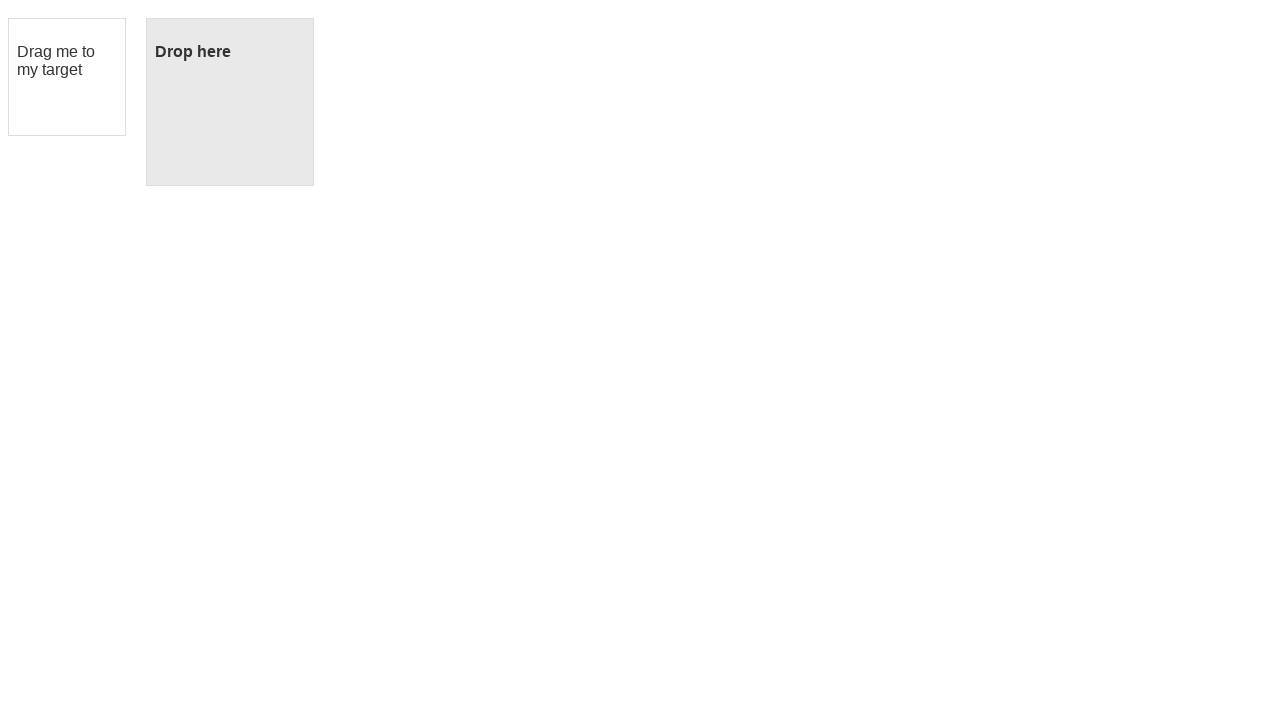

Navigated to jQuery UI droppable demo page
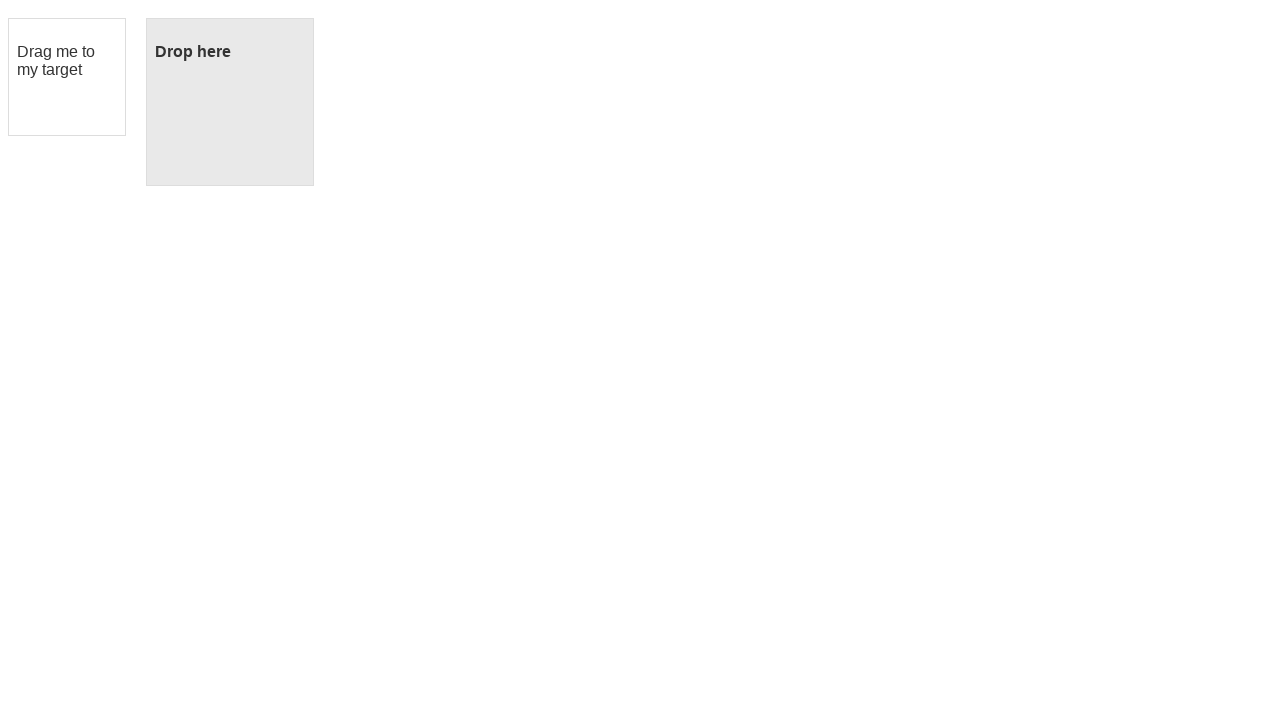

Located the draggable element
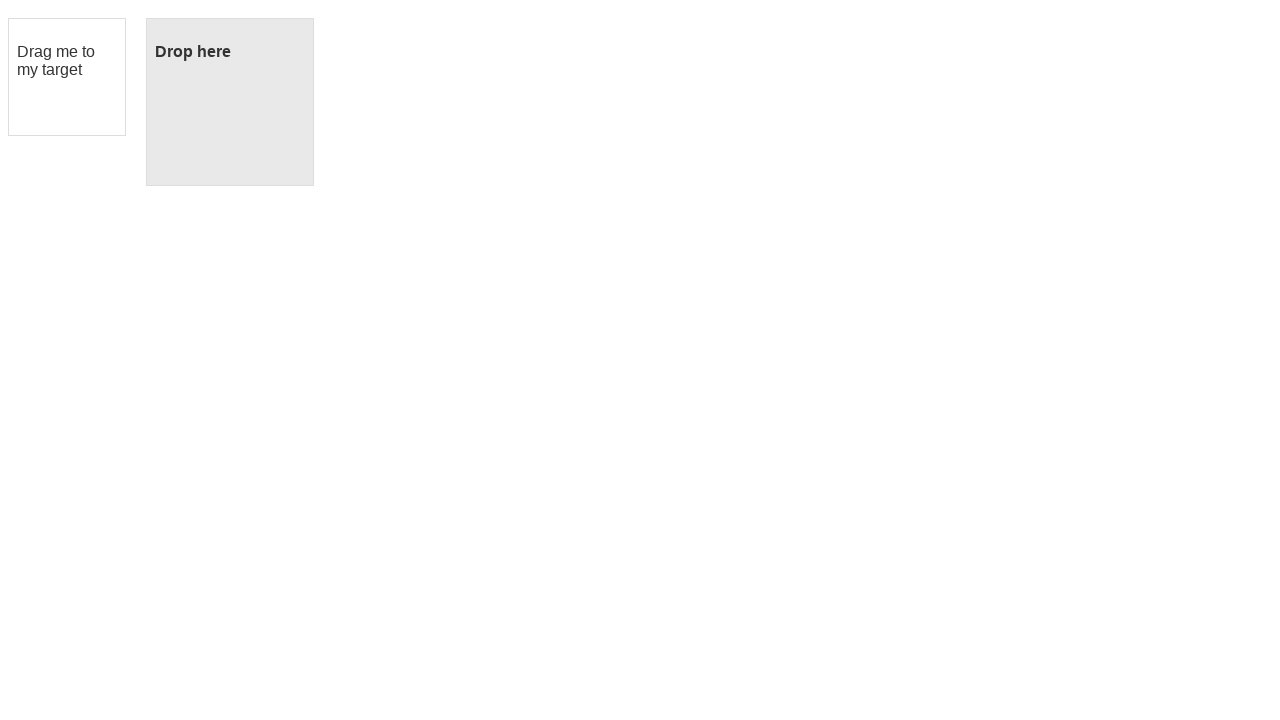

Located the droppable target element
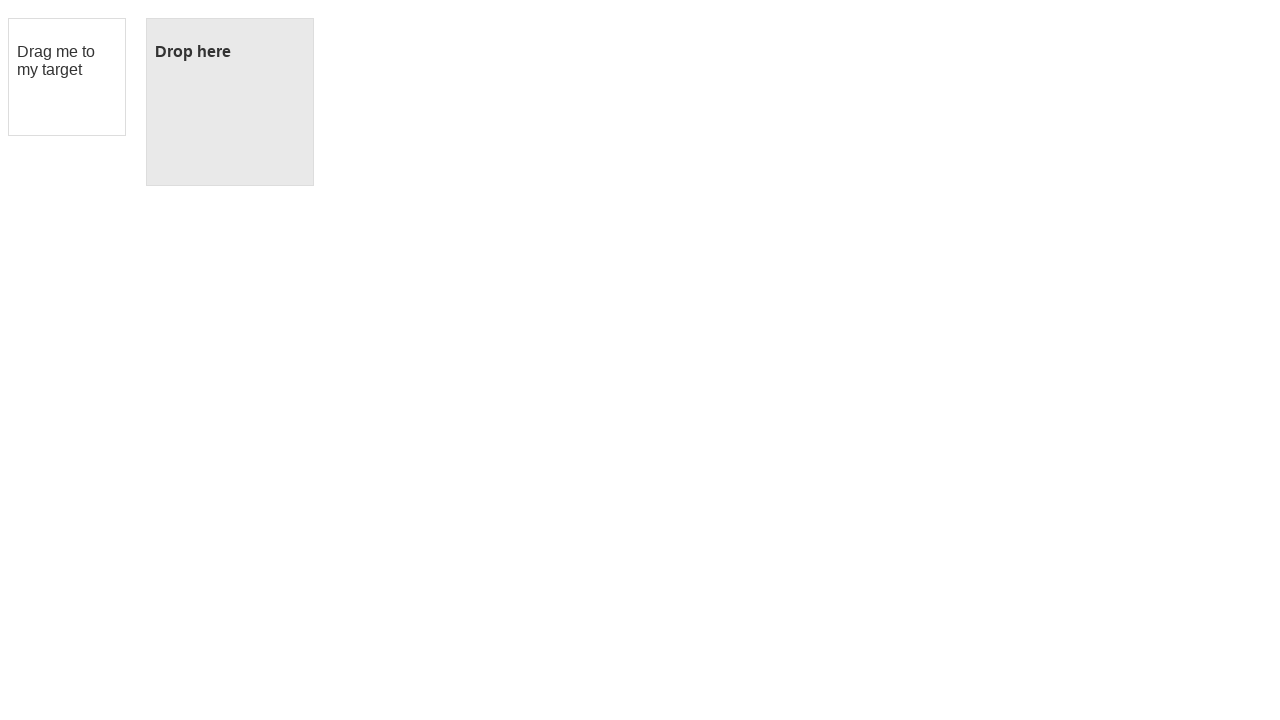

Dragged element from draggable location and dropped it on droppable target at (230, 102)
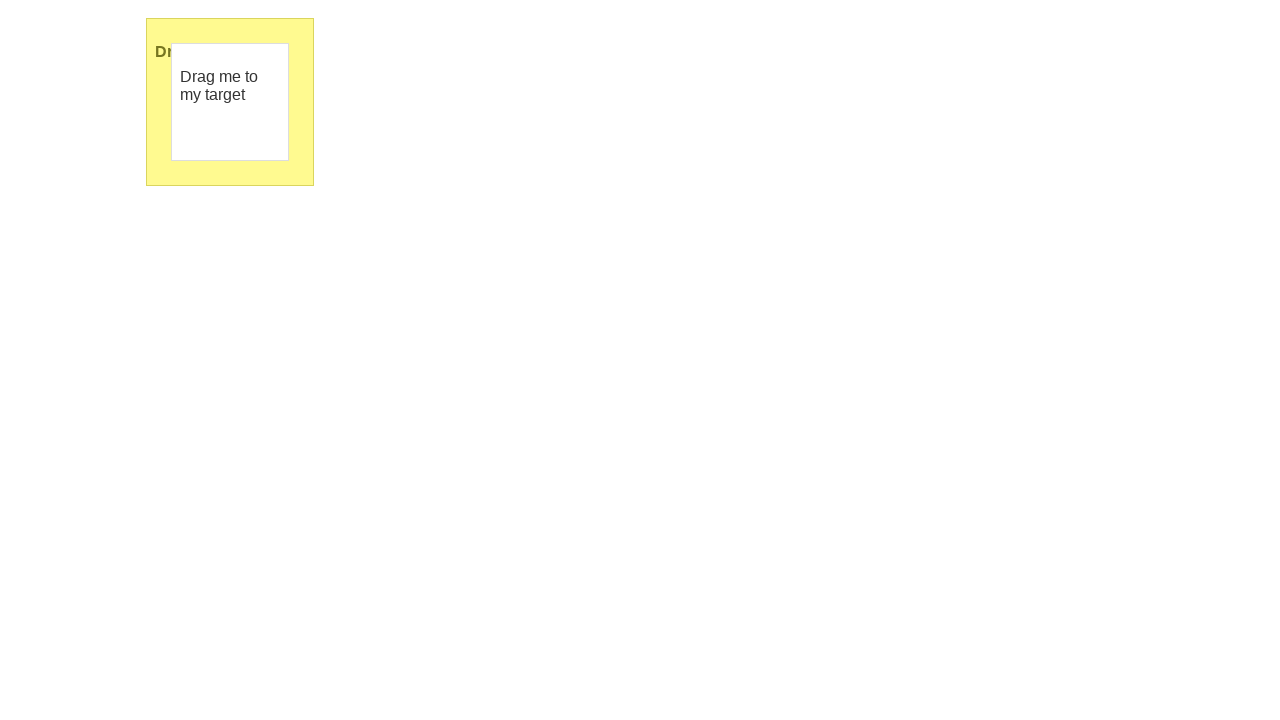

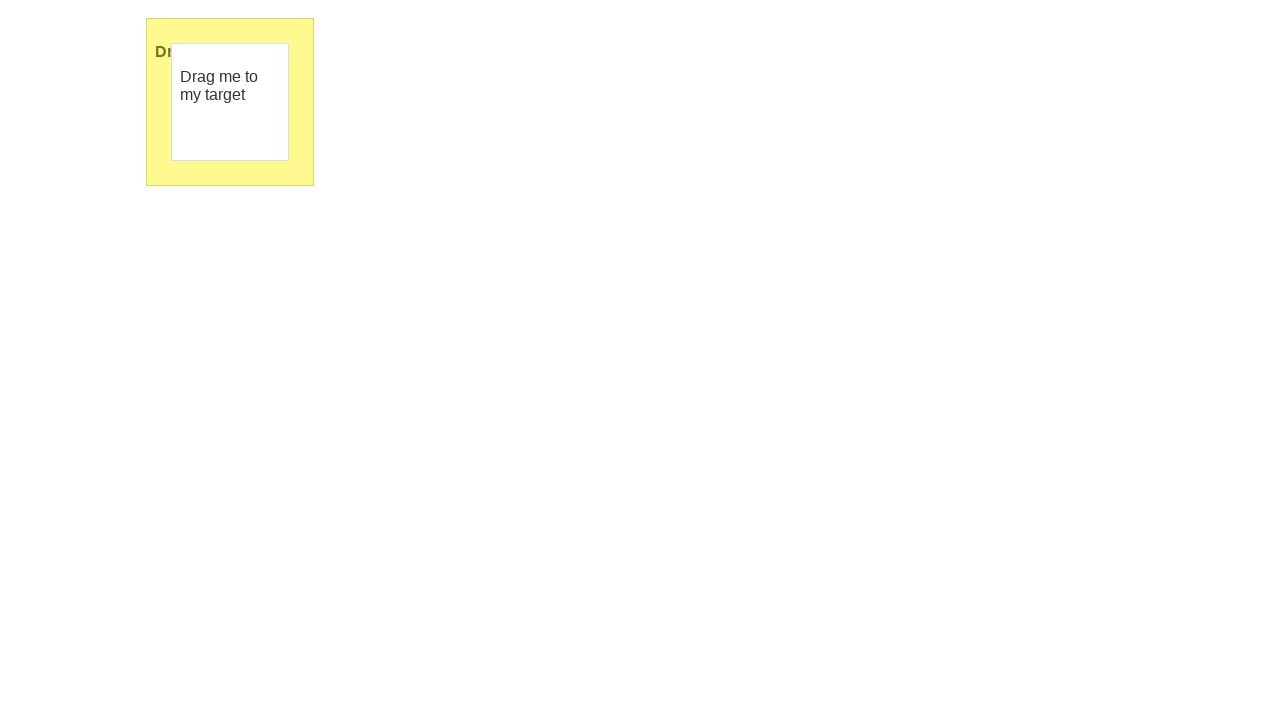